Tests a contact form submission with valid name, email, and phone number data

Starting URL: https://lm.skillbox.cc/qa_tester/module02/homework1/

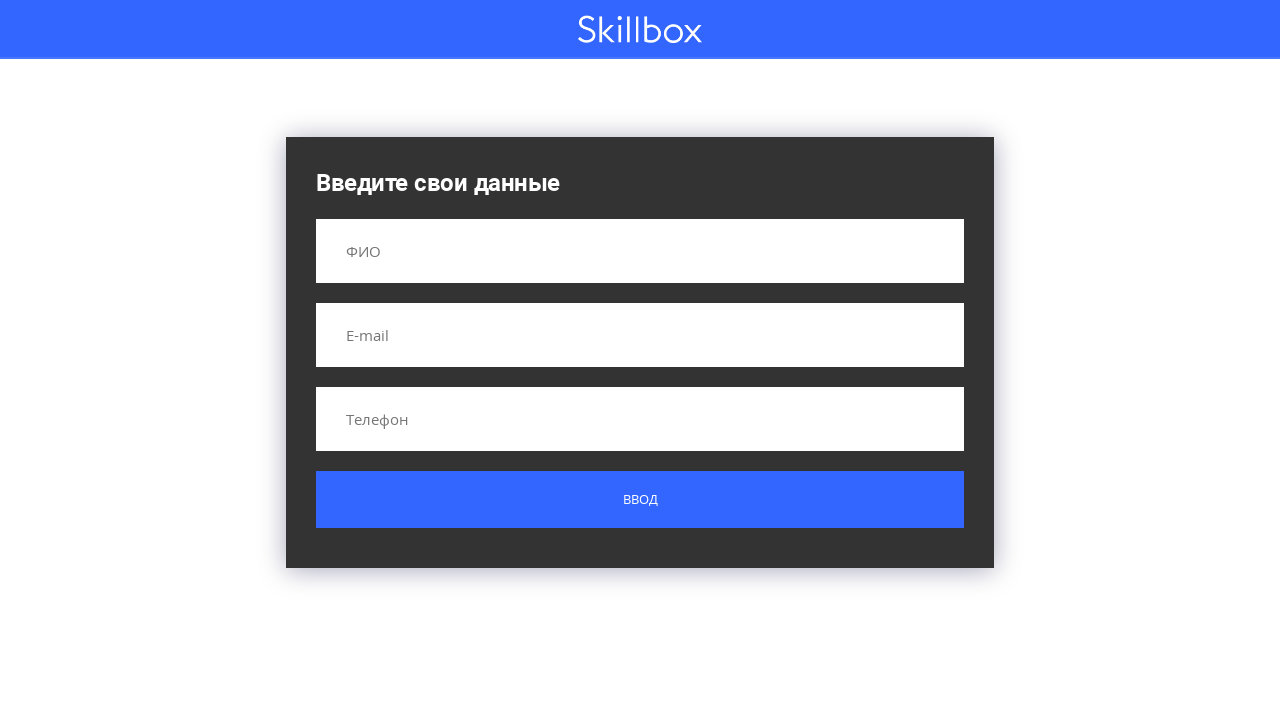

Filled name field with 'Марина' on input[name='name']
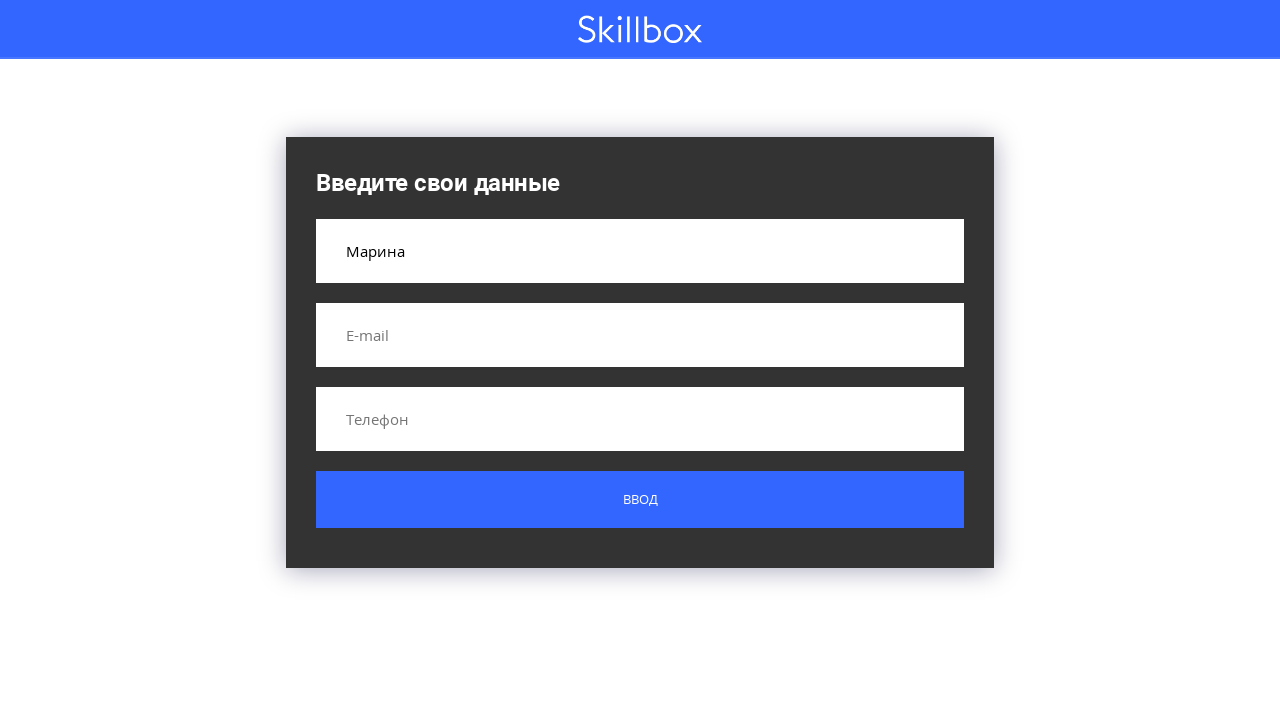

Filled email field with 'marina.test@example.com' on input[name='email']
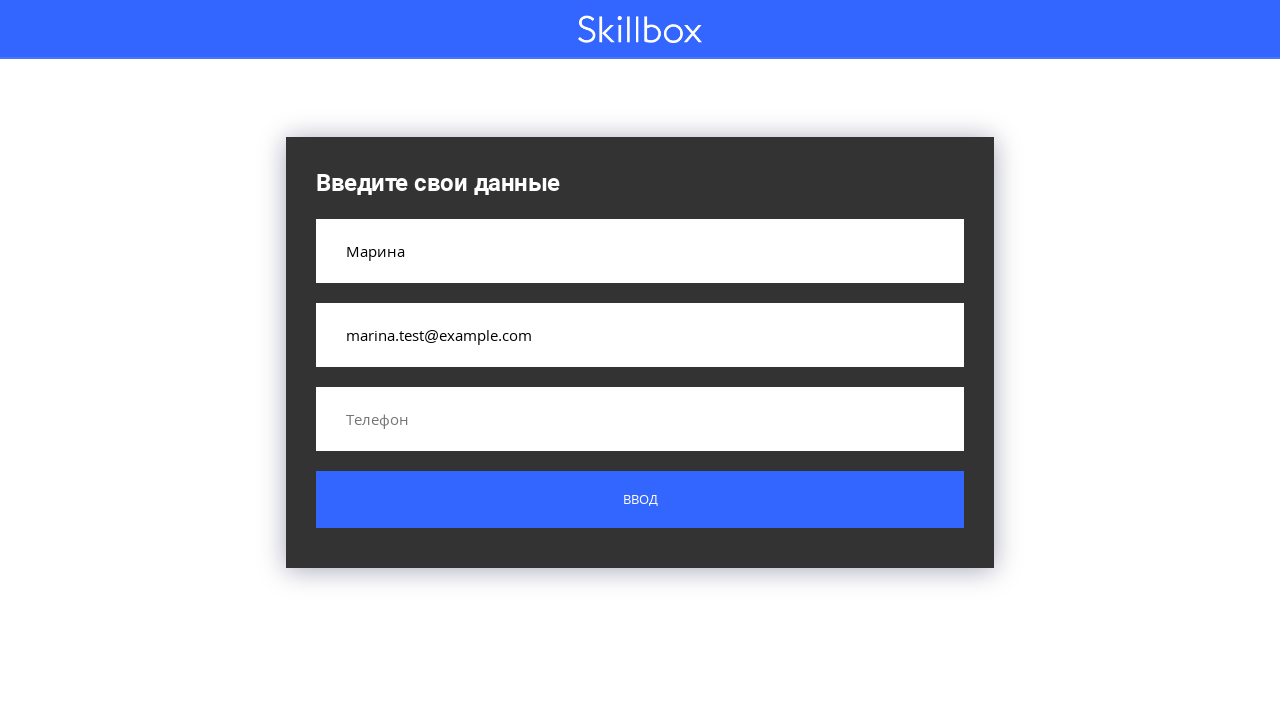

Filled phone field with '+79123456789' on input[name='phone']
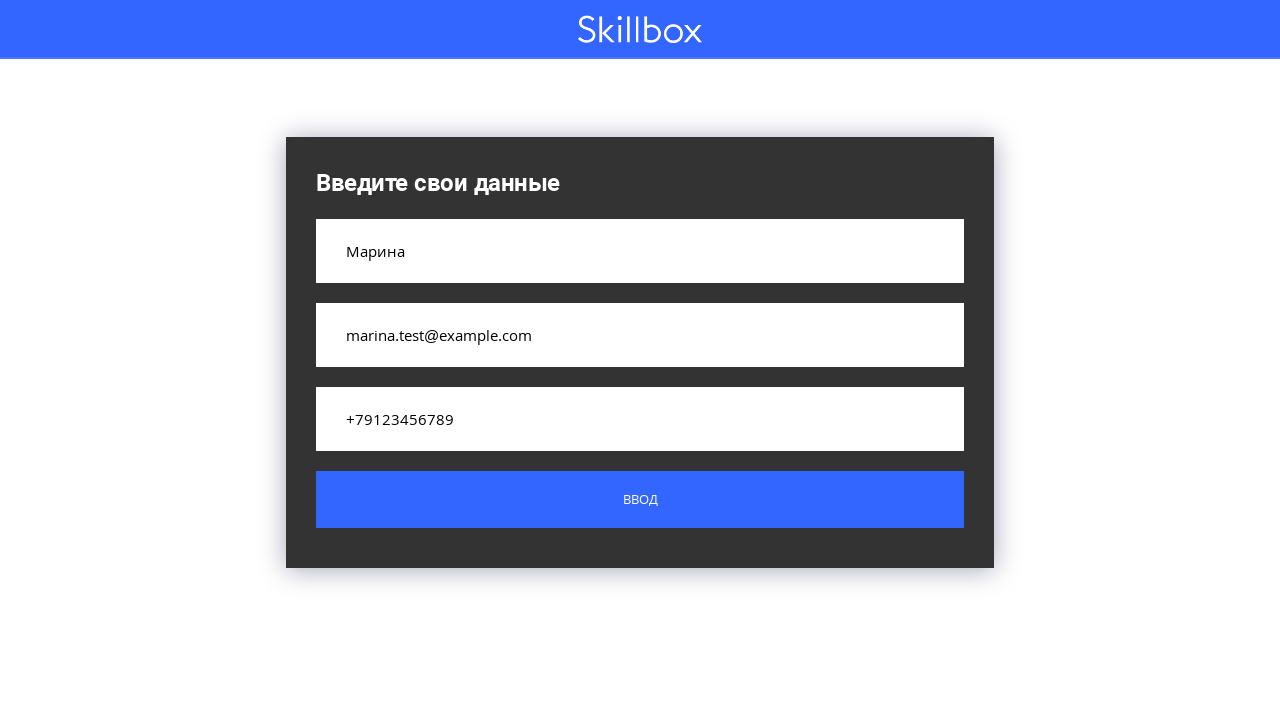

Clicked submit button to submit contact form at (640, 500) on .button
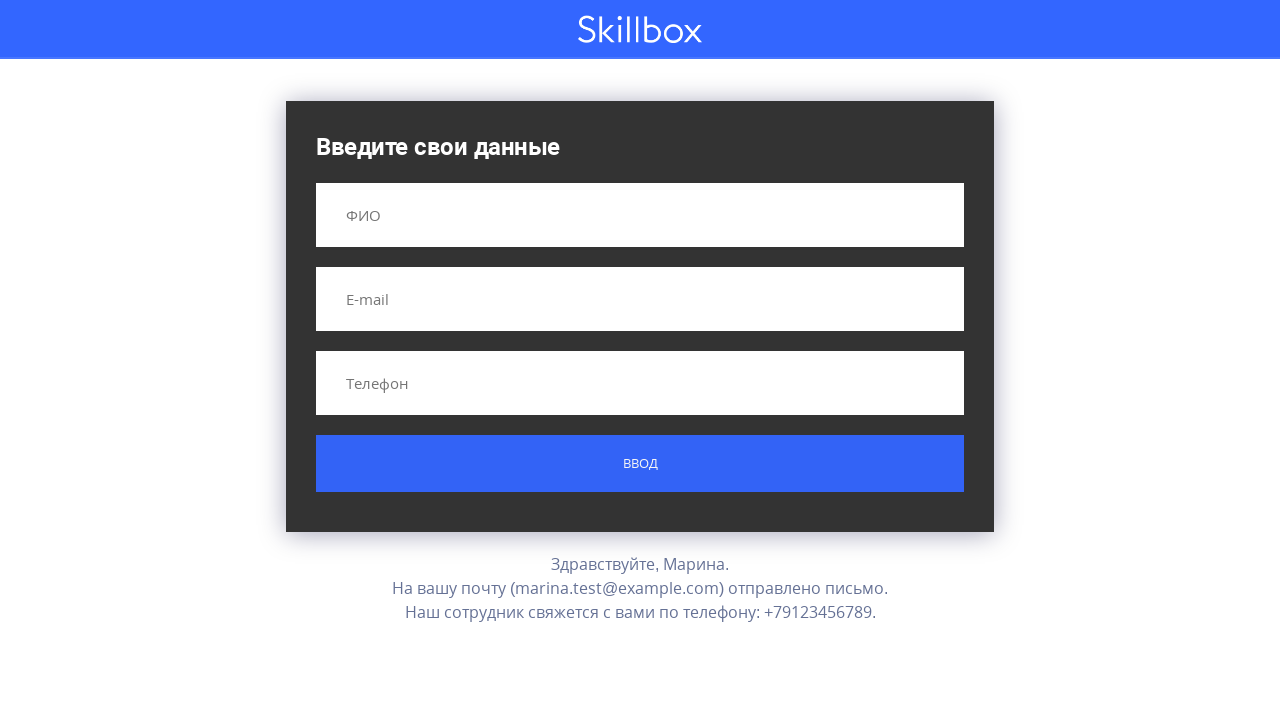

Contact form submission result appeared
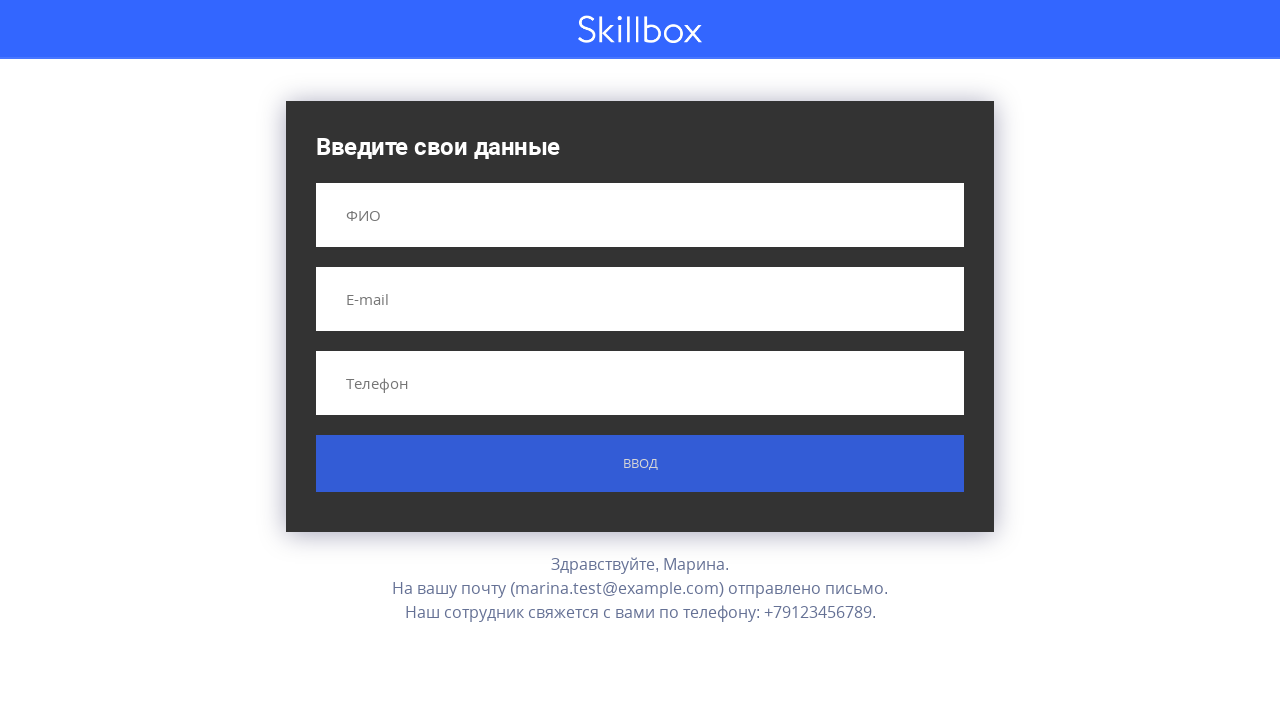

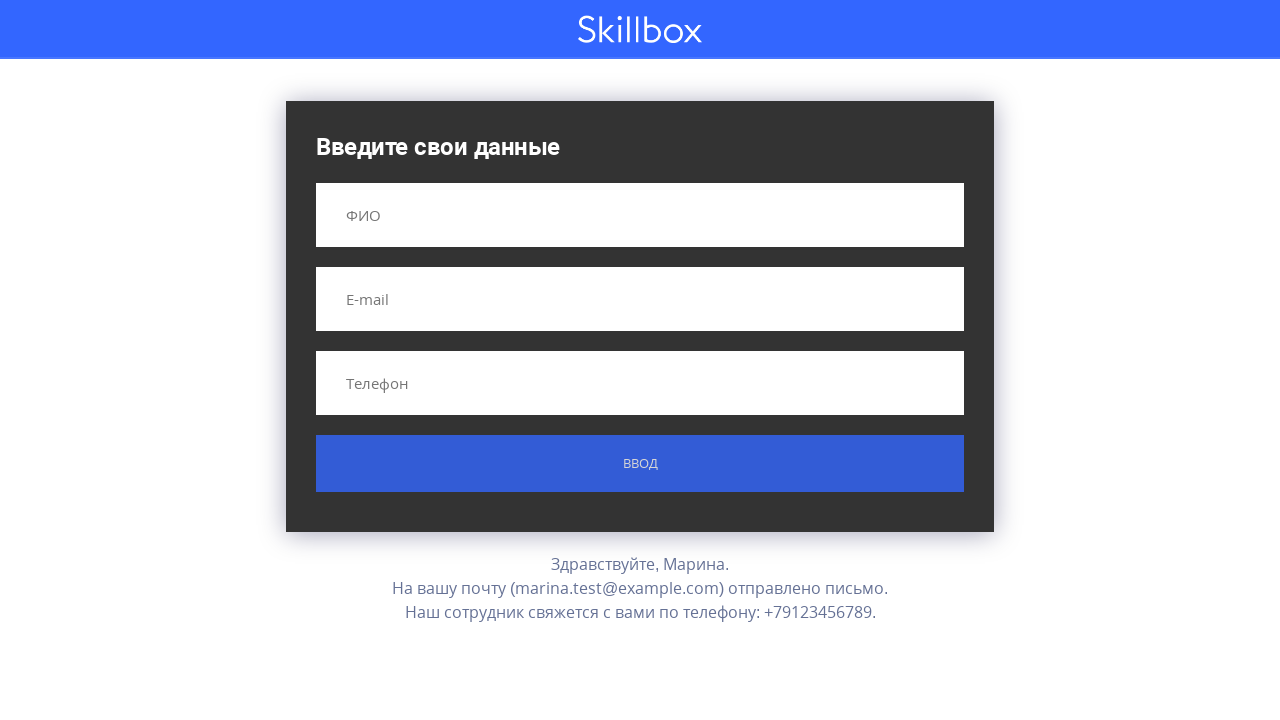